Tests iframe switching by entering an iframe, verifying text content, and switching back to the main page

Starting URL: https://seleniumbase.io/demo_page

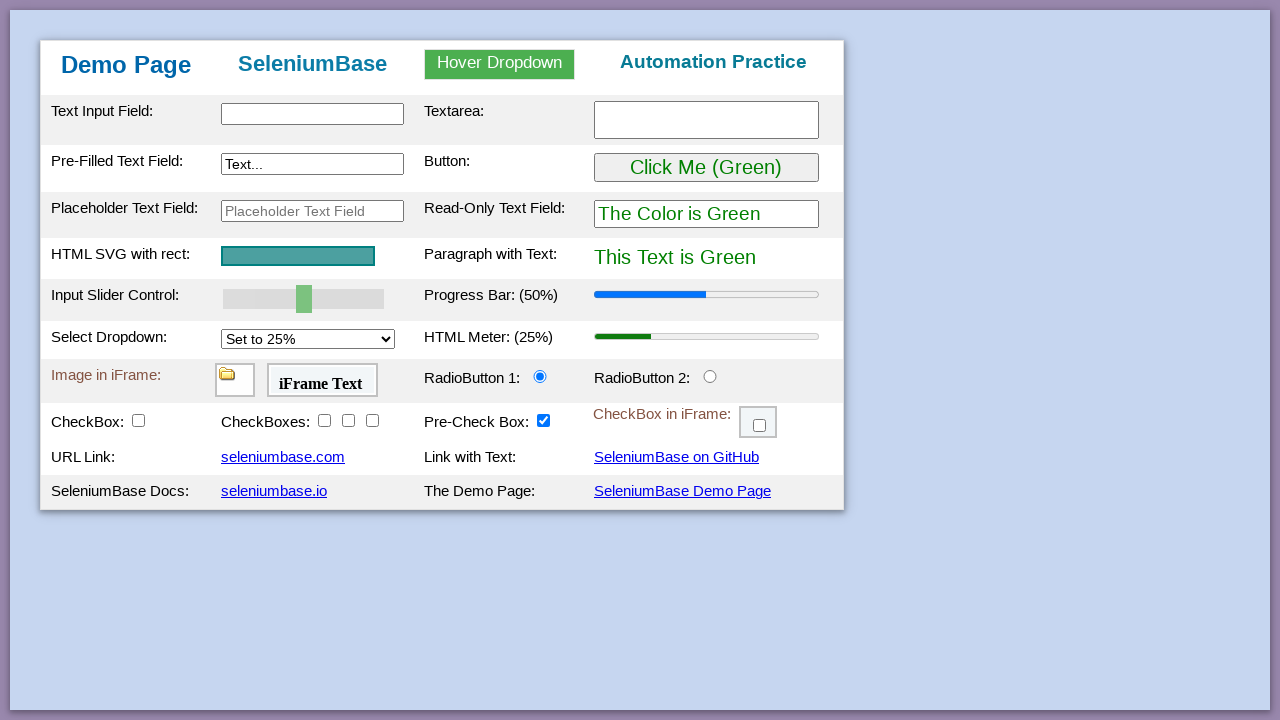

Navigated to https://seleniumbase.io/demo_page
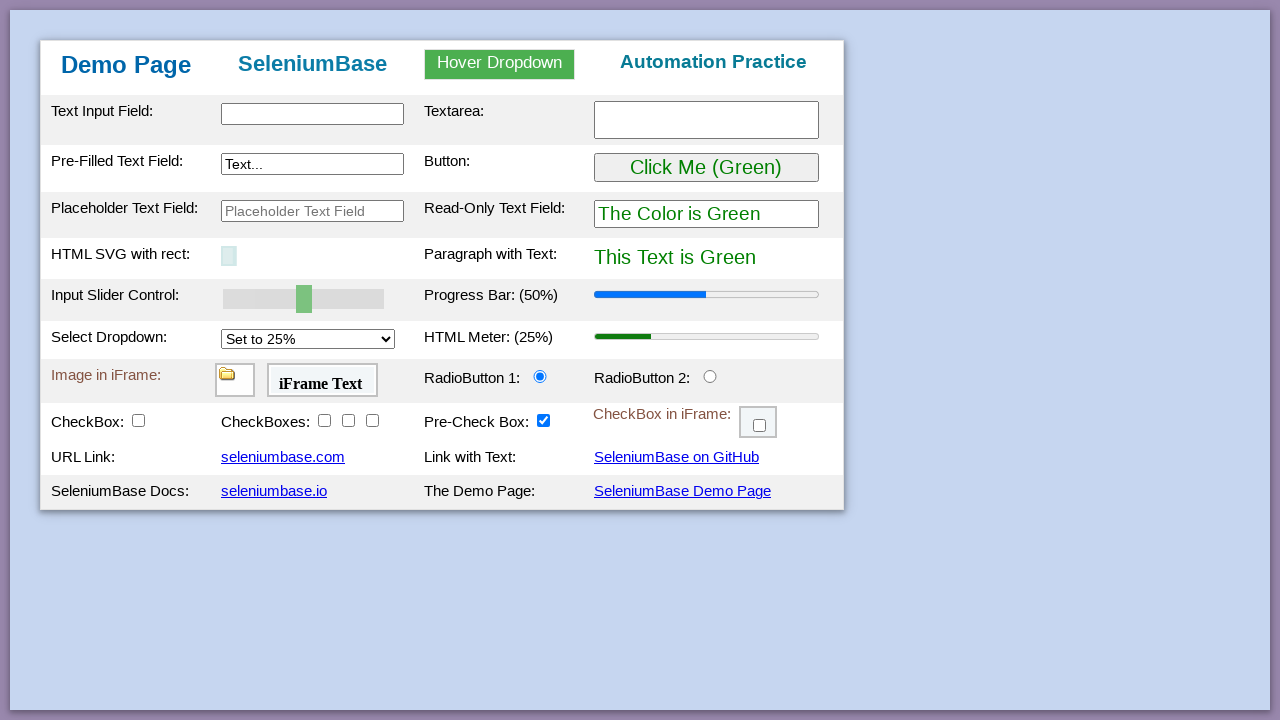

Located iframe with selector #myFrame2
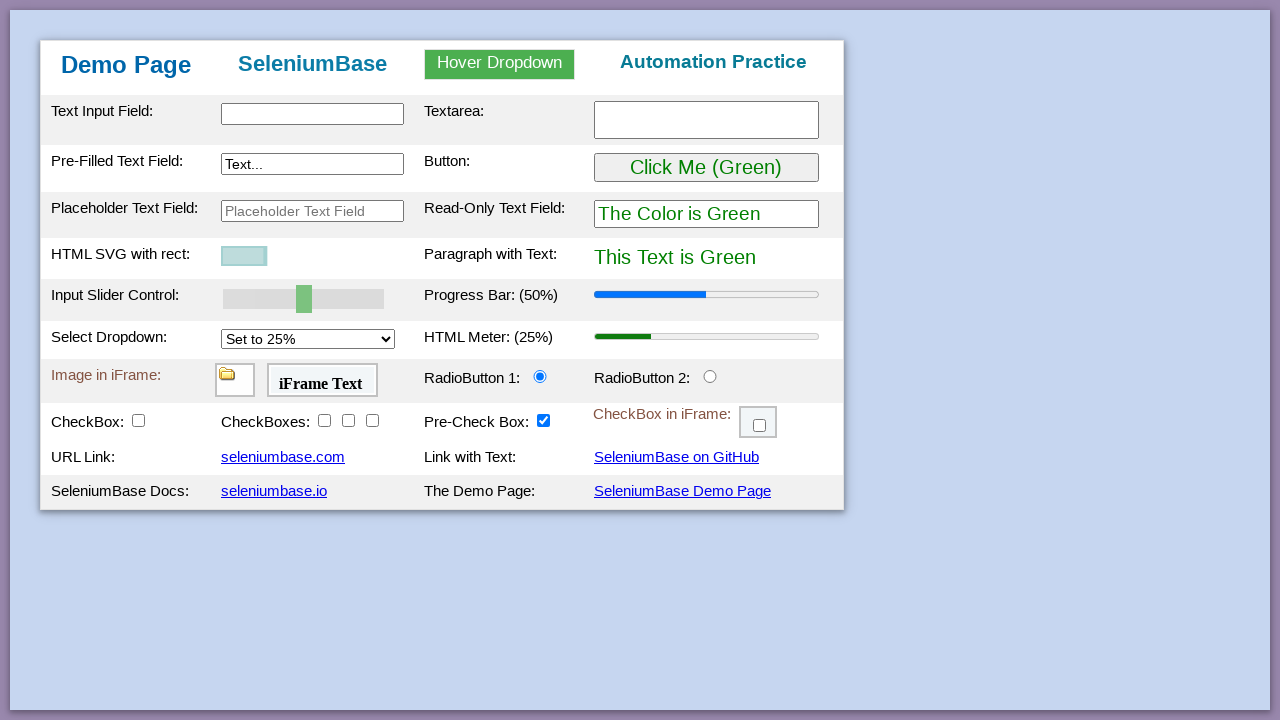

Waited for h4 element to appear in iframe
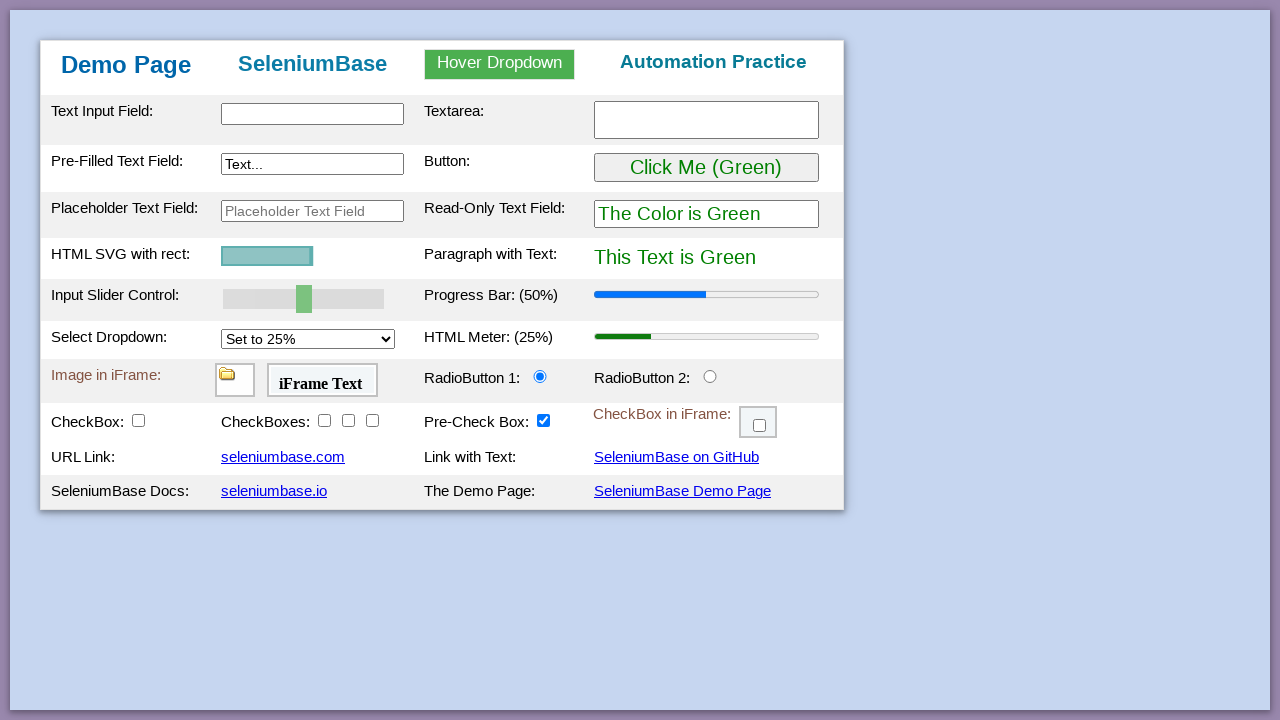

Verified h4 text content in iframe is 'iFrame Text'
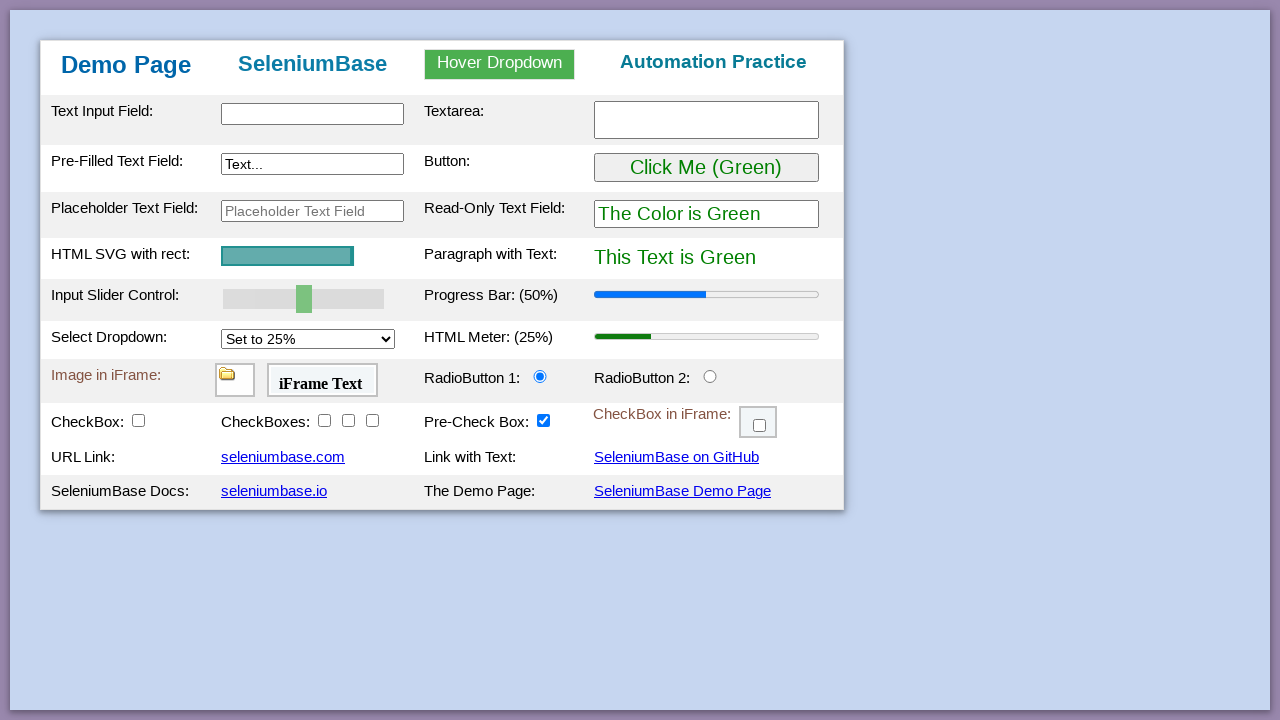

Waited for #progressBar element in main page to be accessible
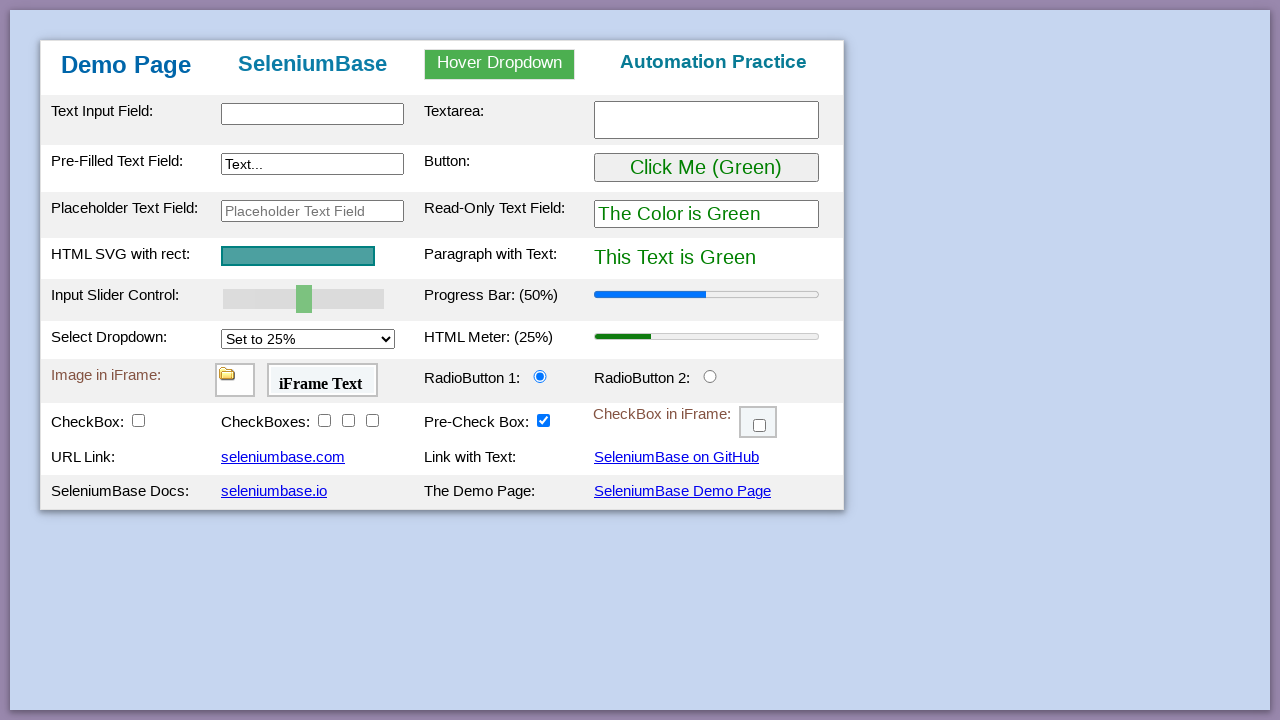

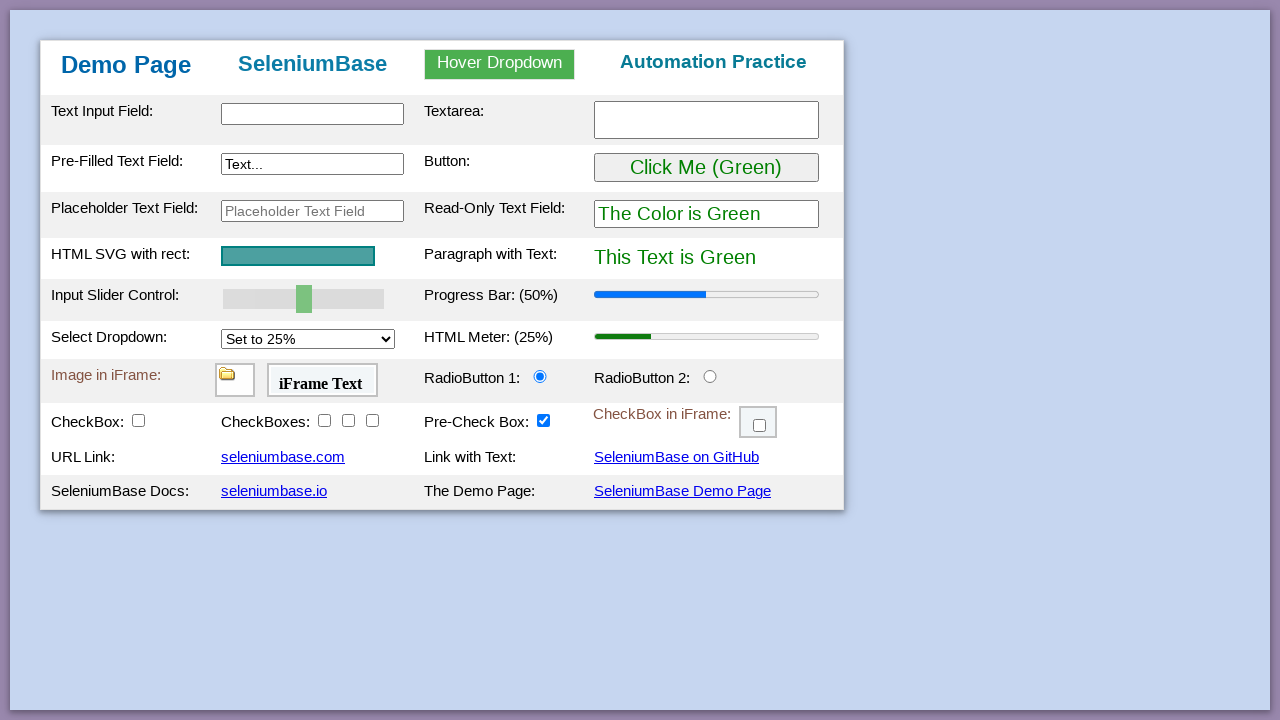